Tests jQuery UI select menu dropdown functionality by clicking on the speed dropdown and selecting the "Fast" option

Starting URL: https://jqueryui.com/selectmenu/

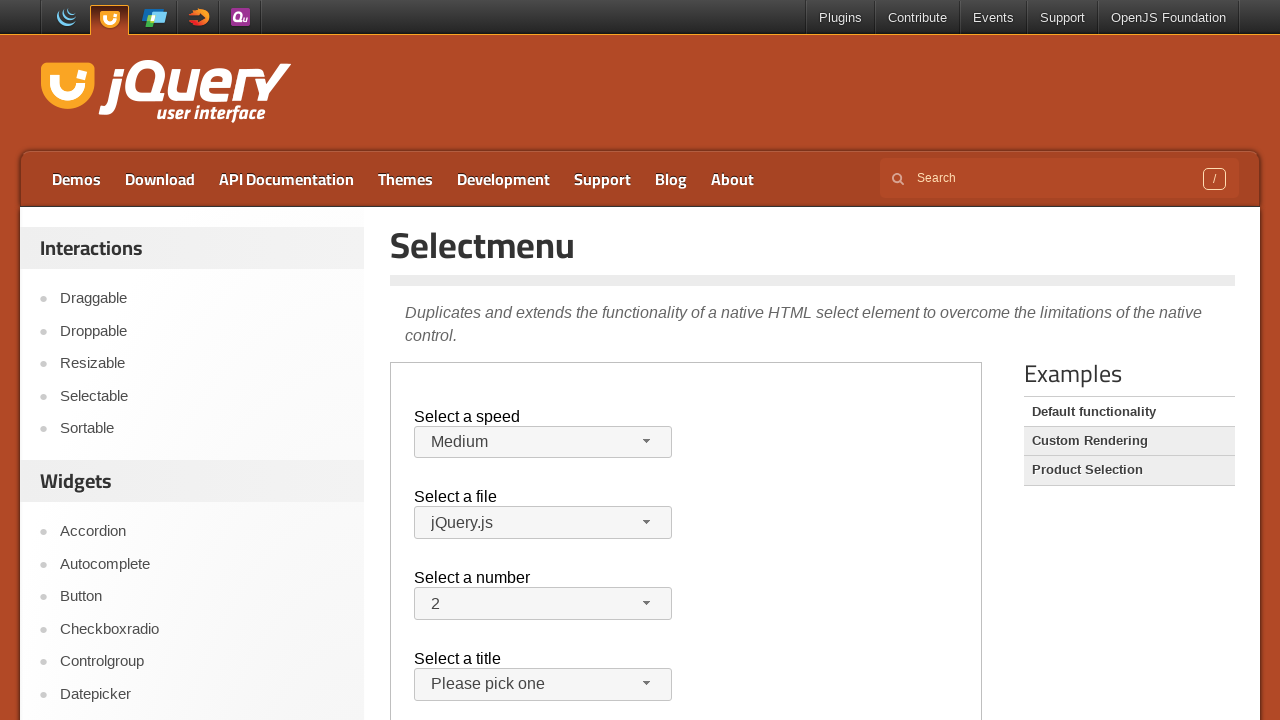

Located iframe containing select menu demo
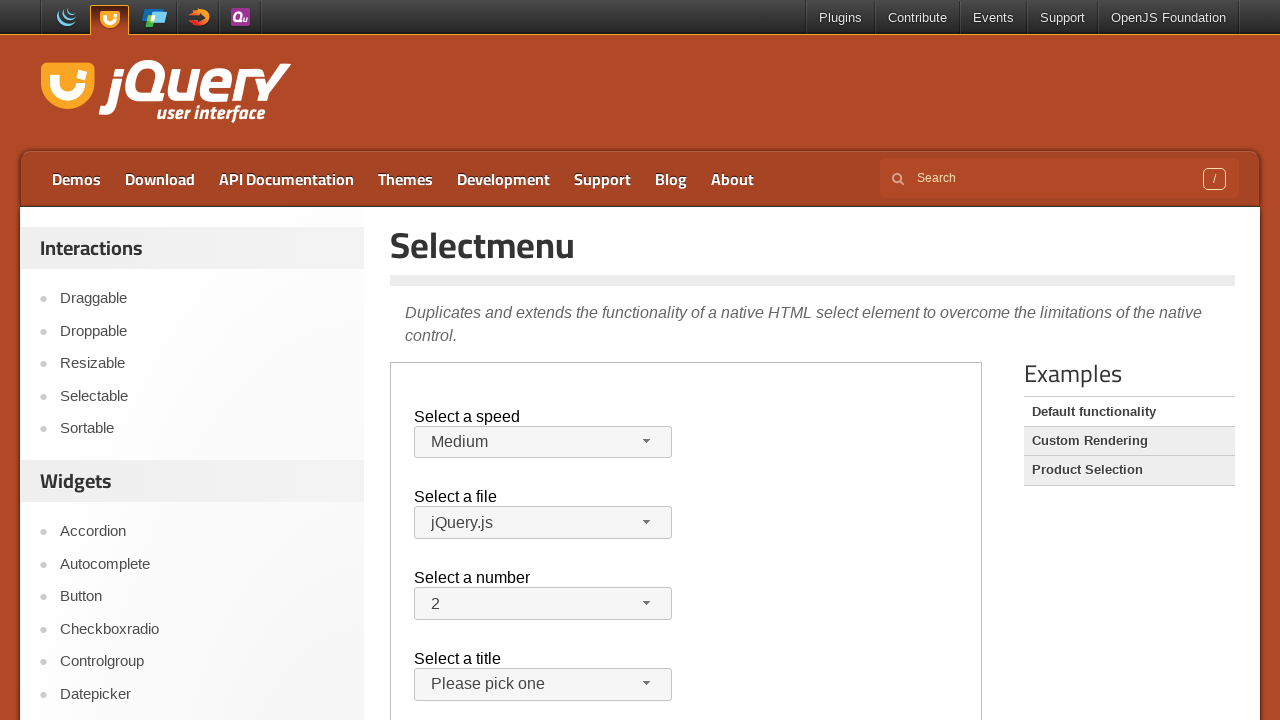

Waited 4 seconds for page to load
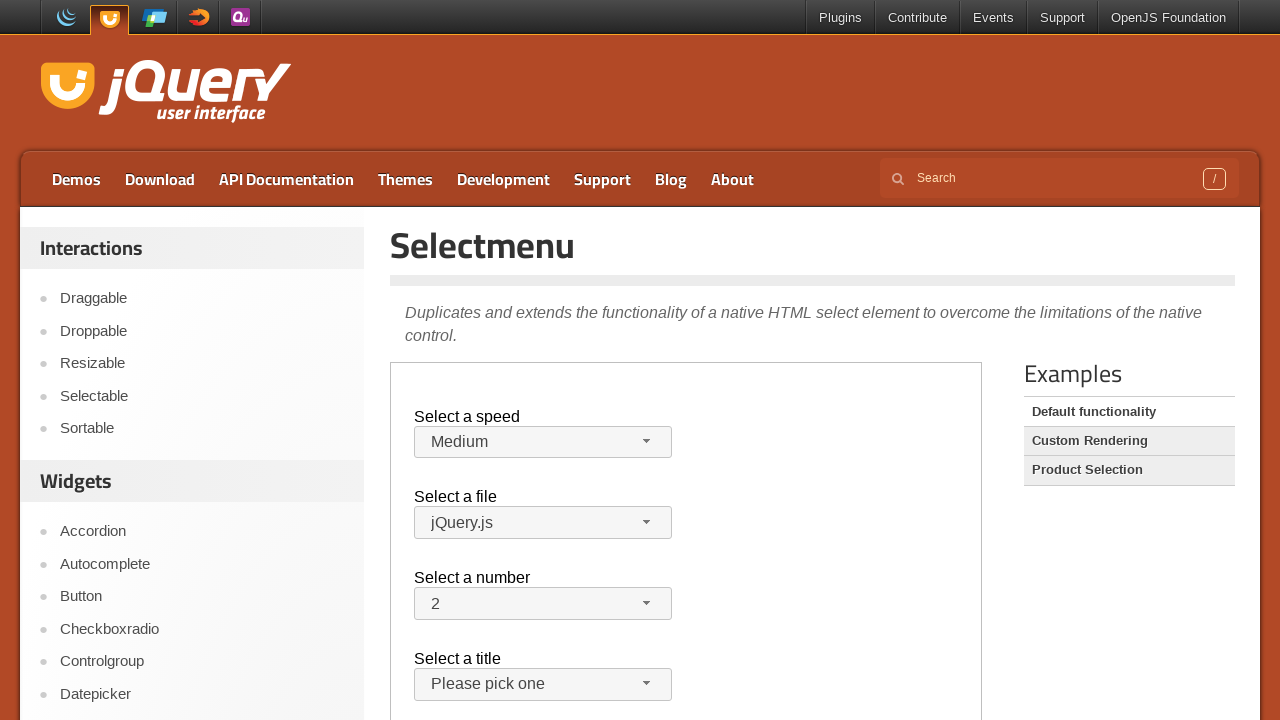

Clicked speed dropdown button at (543, 442) on iframe >> nth=0 >> internal:control=enter-frame >> span#speed-button
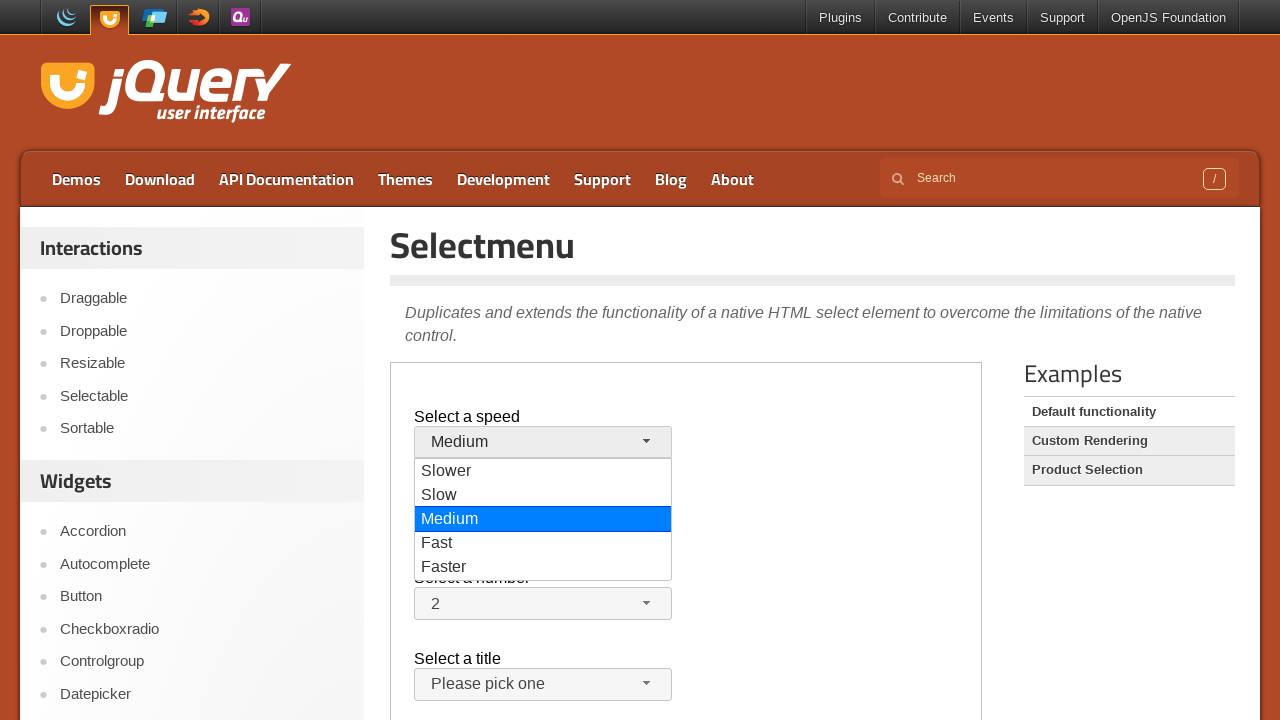

Waited 2 seconds for dropdown menu to open
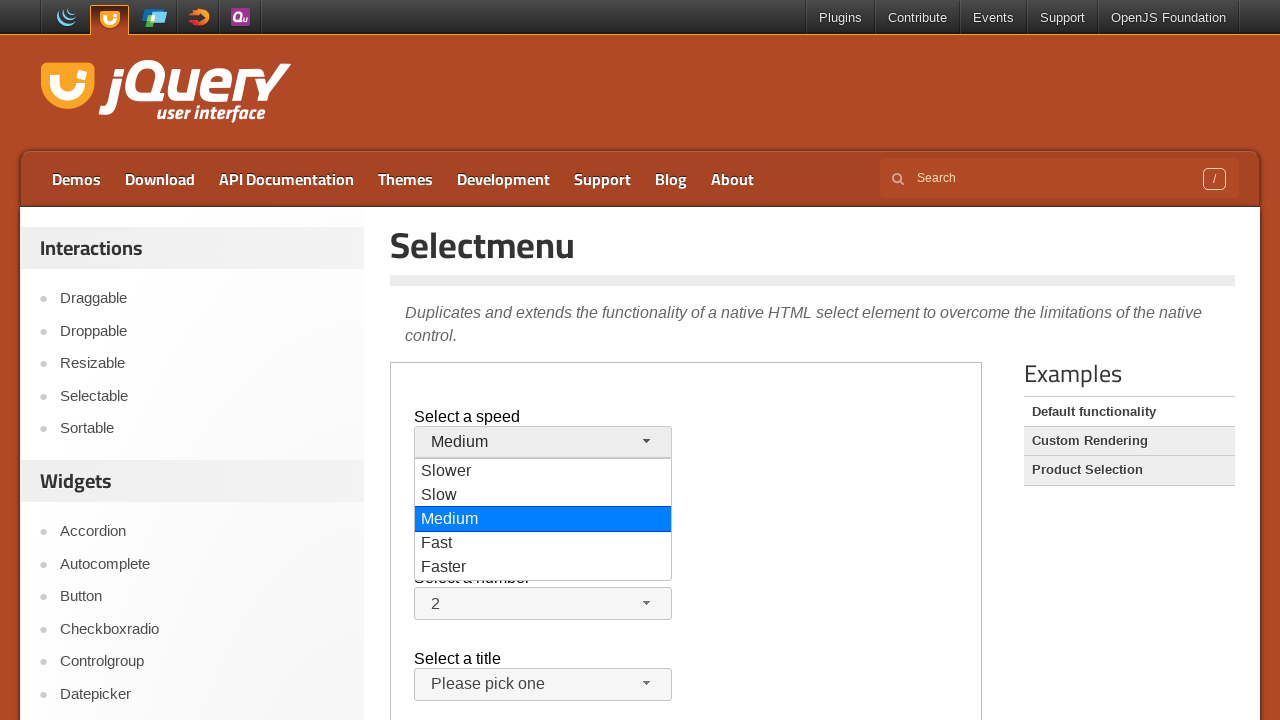

Retrieved all dropdown menu items
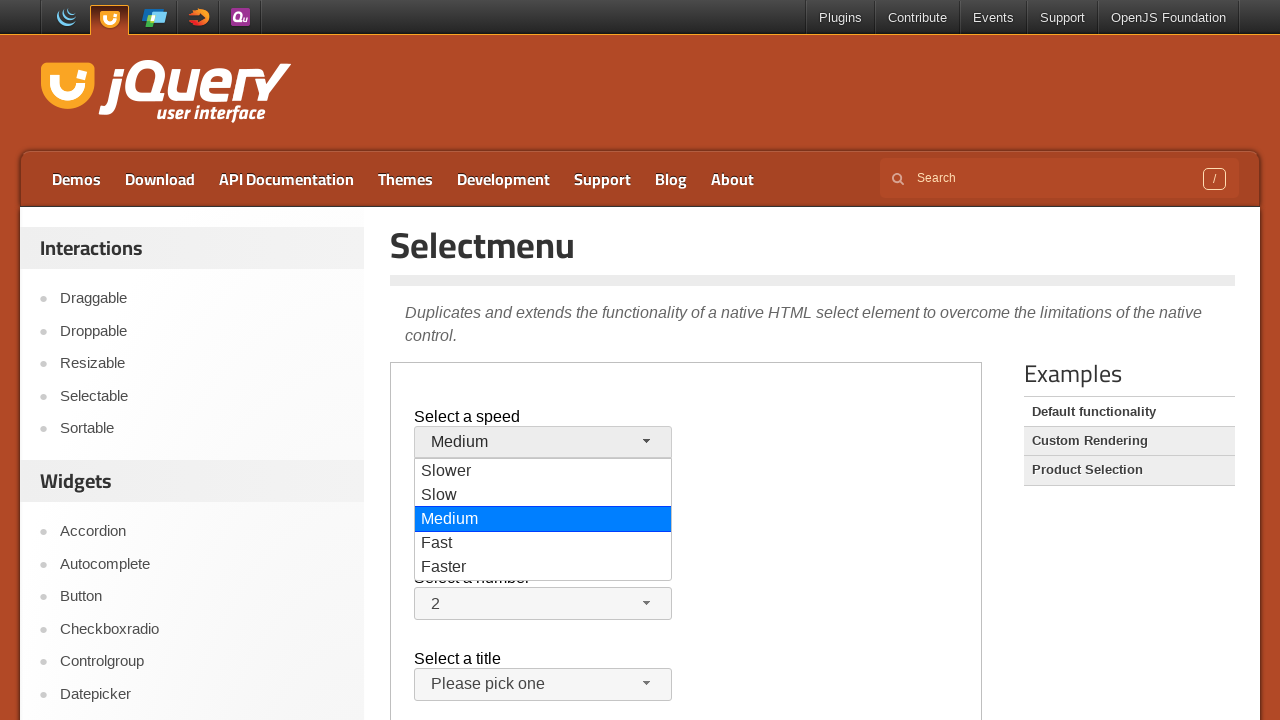

Selected 'Fast' option from dropdown menu at (543, 544) on iframe >> nth=0 >> internal:control=enter-frame >> ul#speed-menu div >> nth=3
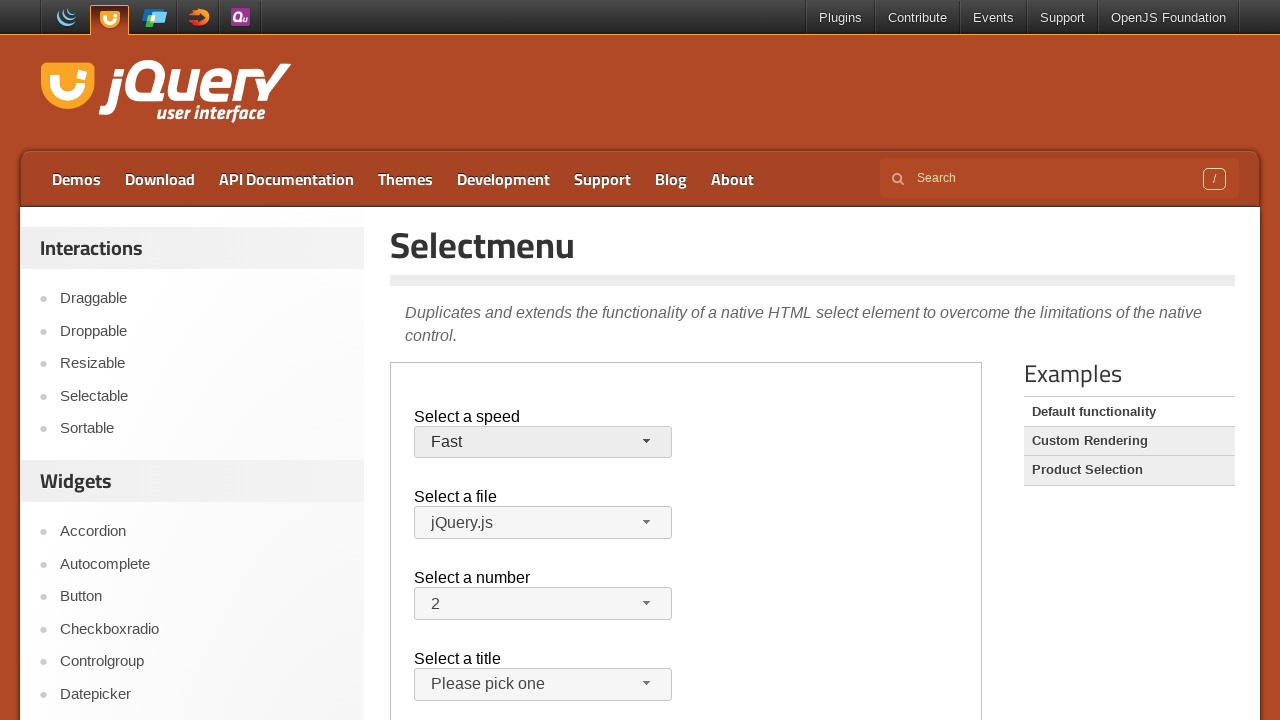

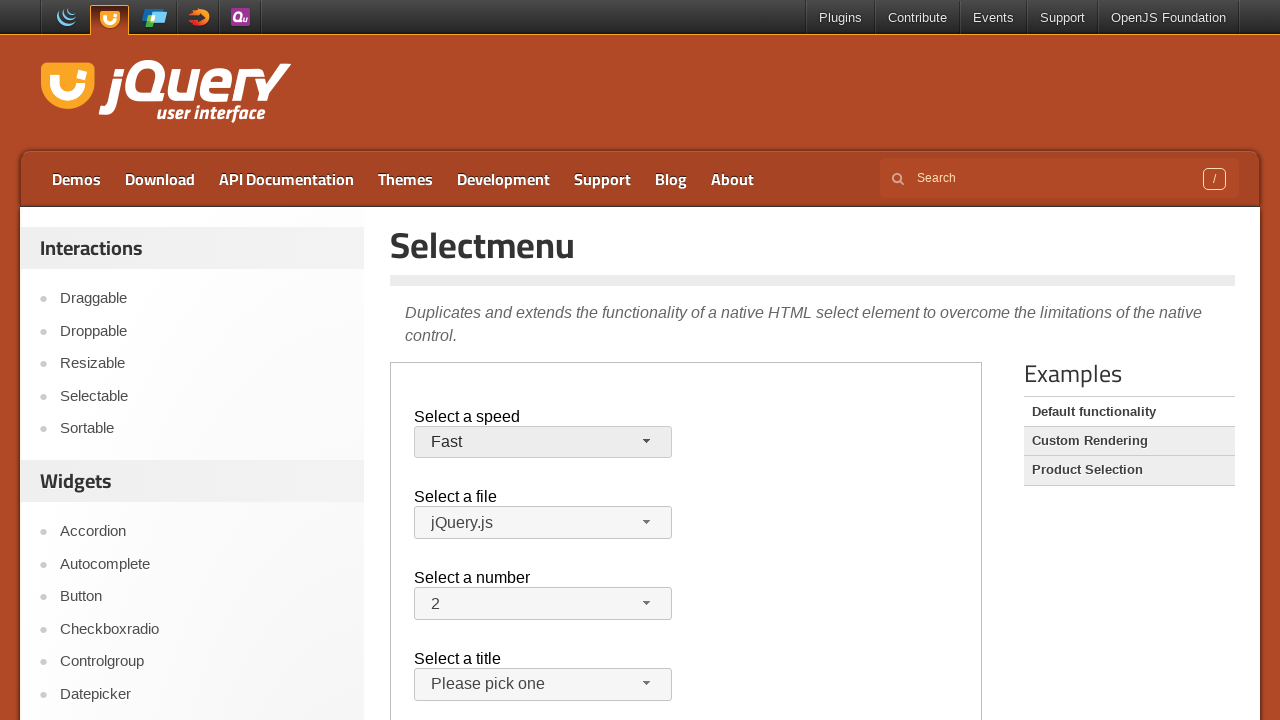